Solves a math problem by extracting a hidden value from an element attribute, calculating the result, and submitting the answer along with checkbox and radio button selections

Starting URL: http://suninjuly.github.io/get_attribute.html

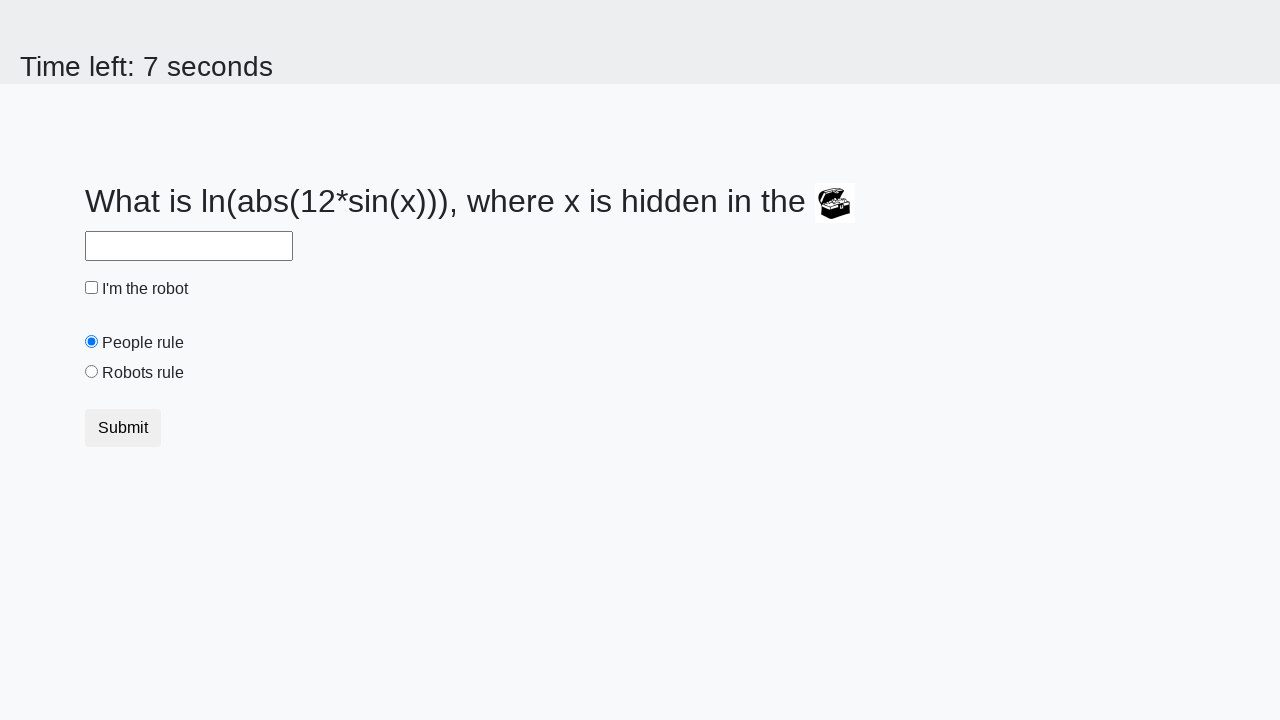

Extracted hidden value from treasure element attribute
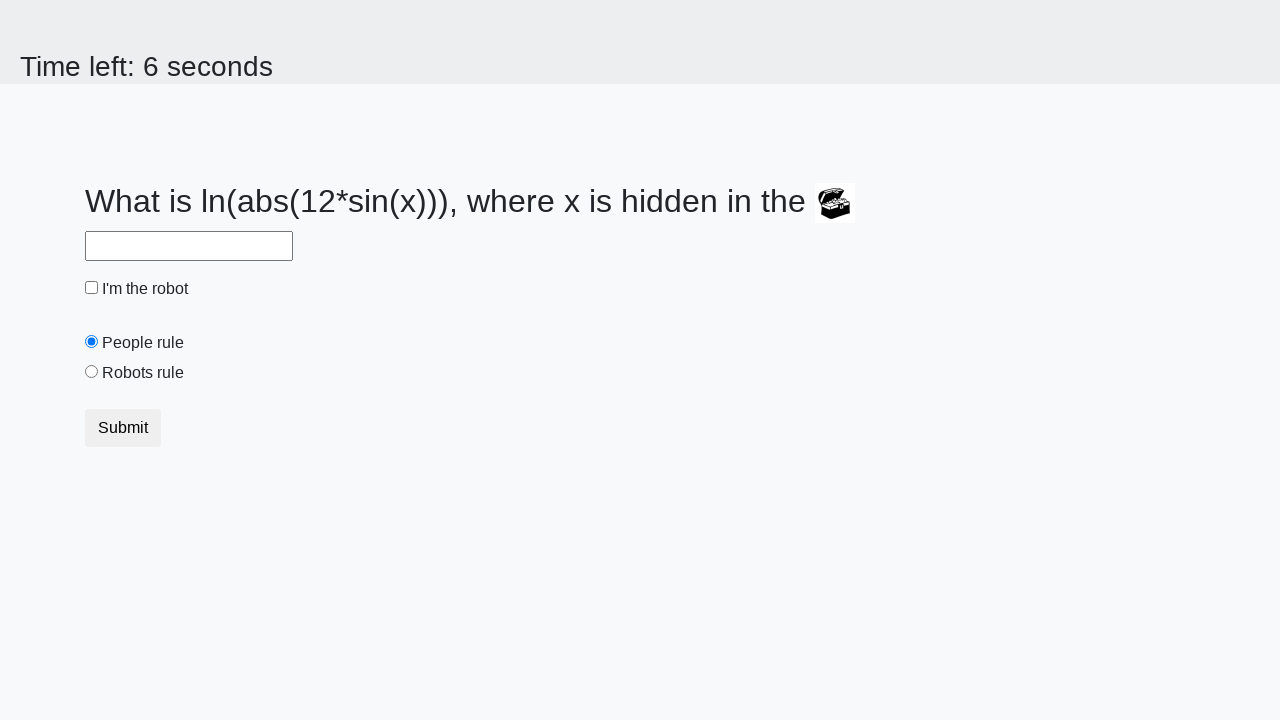

Calculated math formula result from hidden value
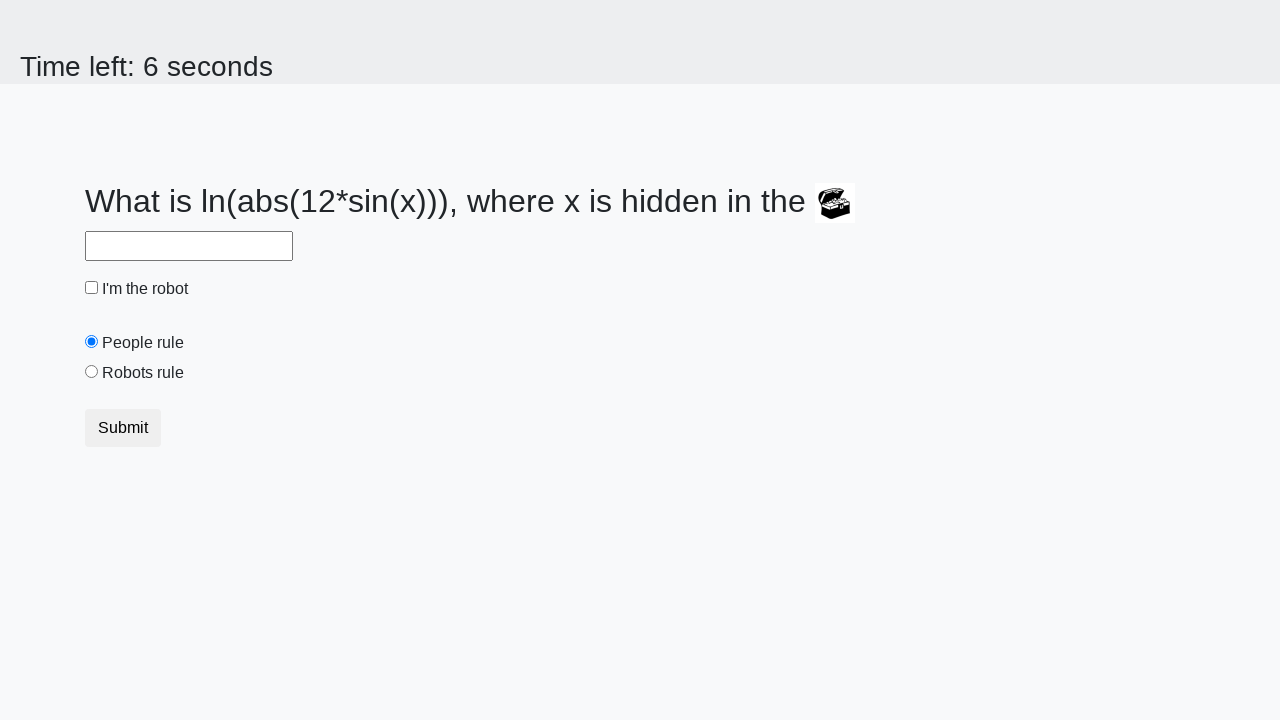

Filled answer field with calculated result on #answer
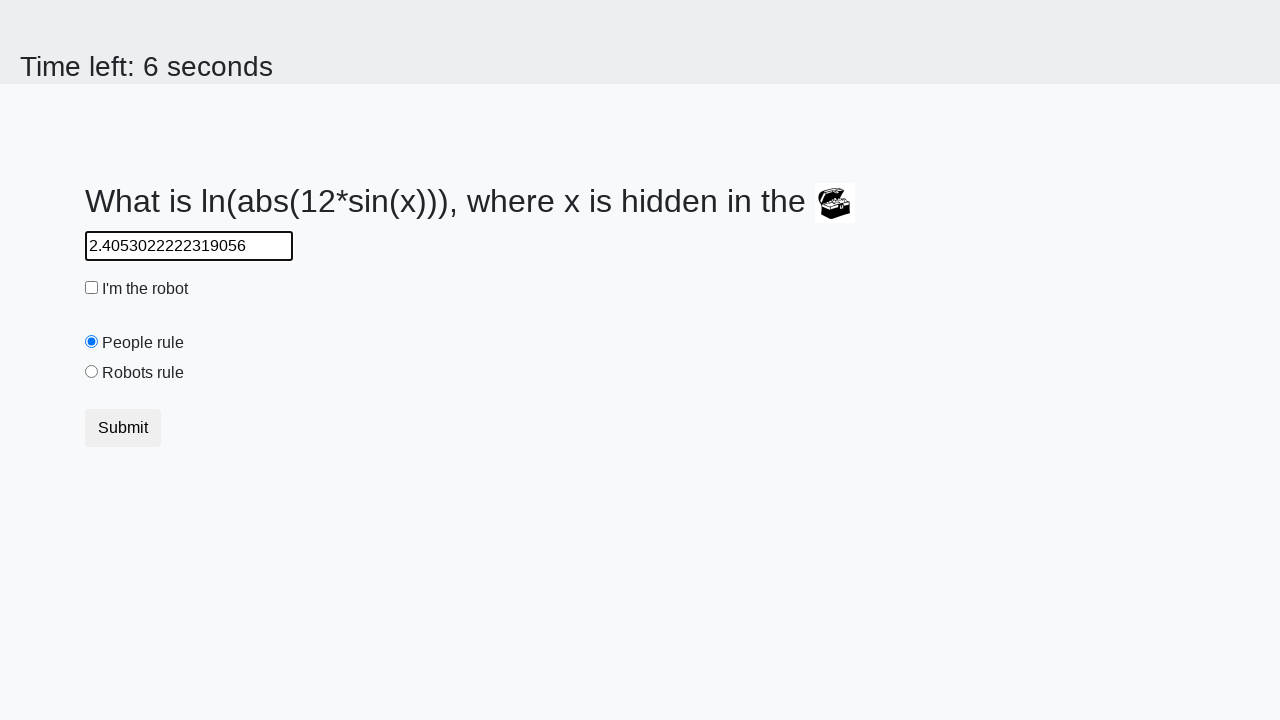

Clicked robot checkbox at (92, 288) on #robotCheckbox
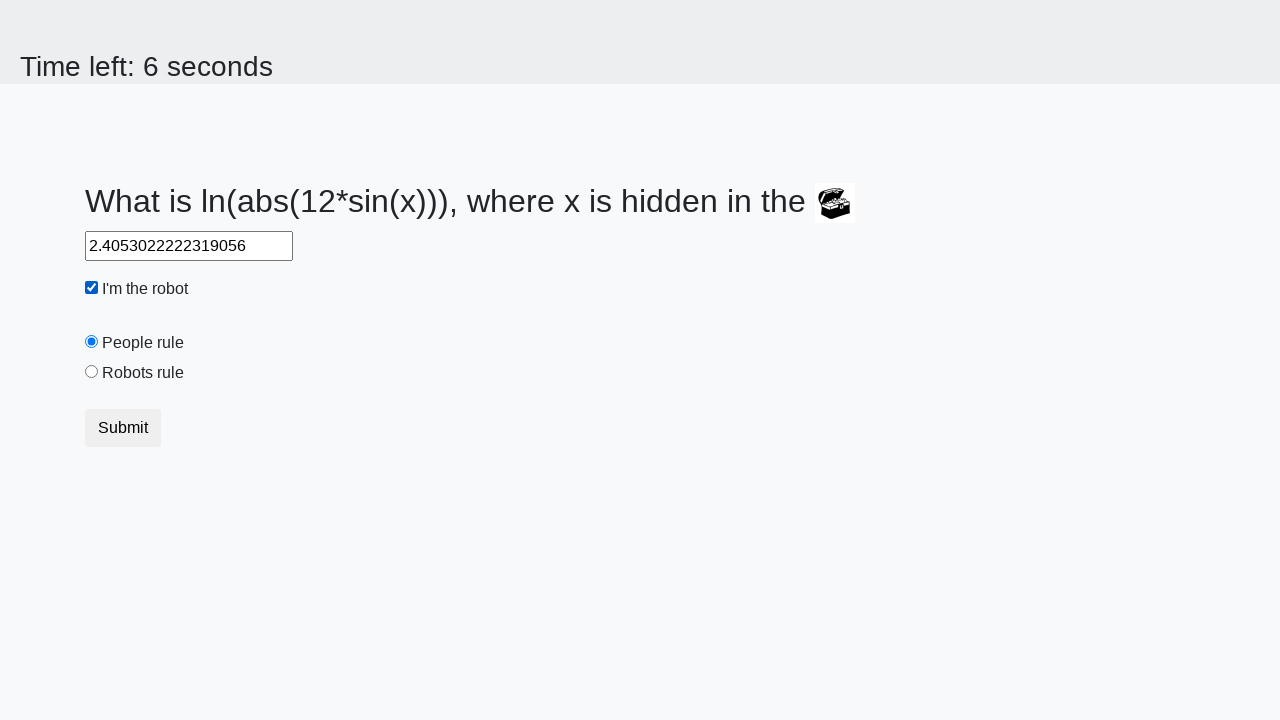

Selected robots rule radio button at (92, 372) on #robotsRule
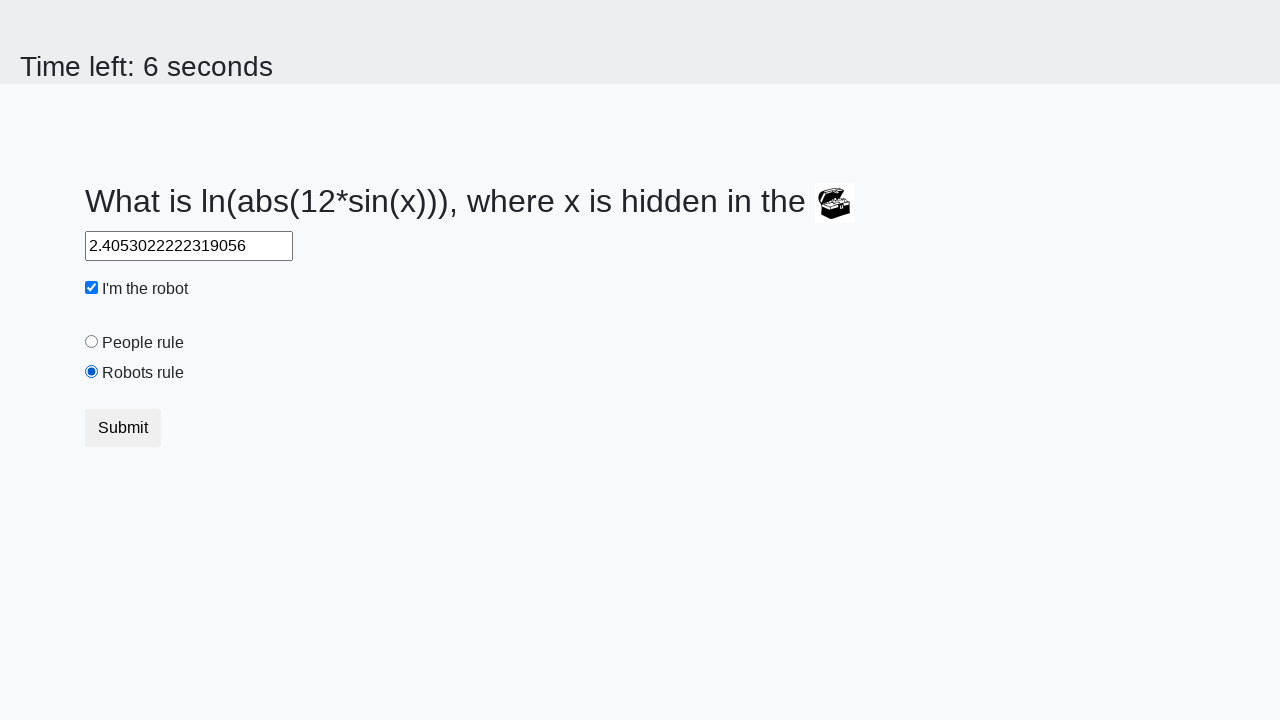

Clicked submit button to submit form at (123, 428) on button[type='submit']
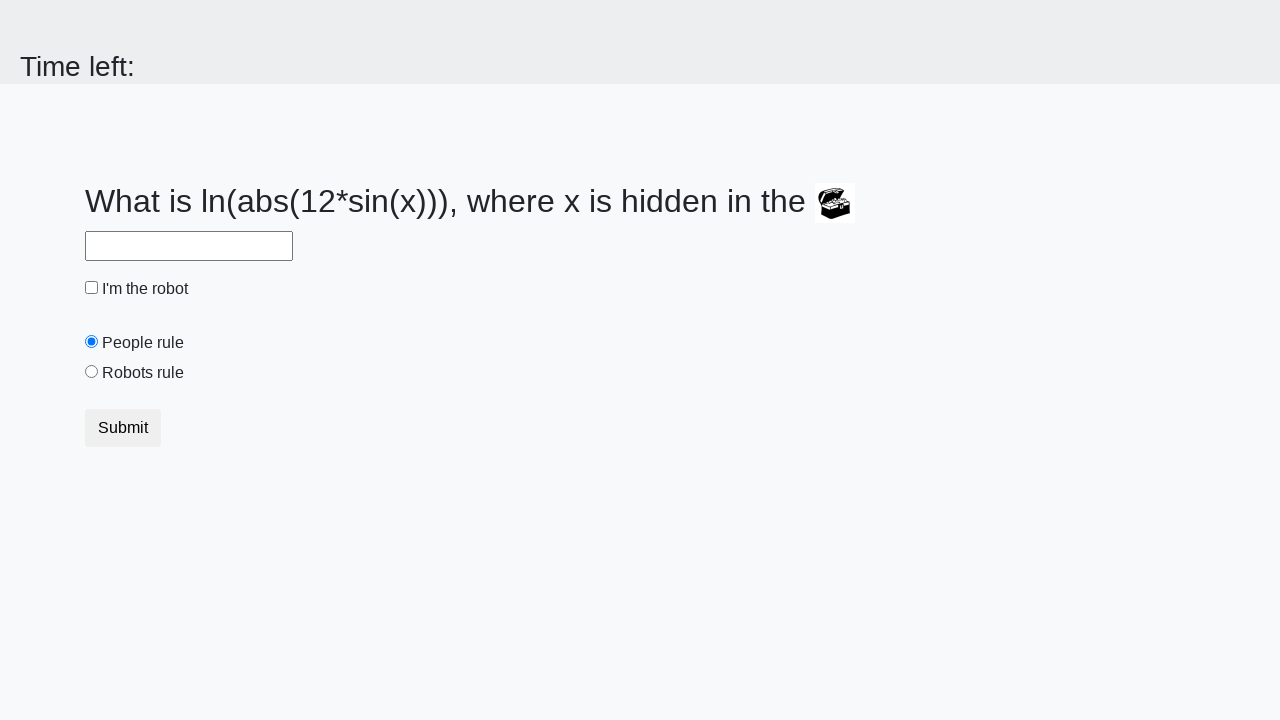

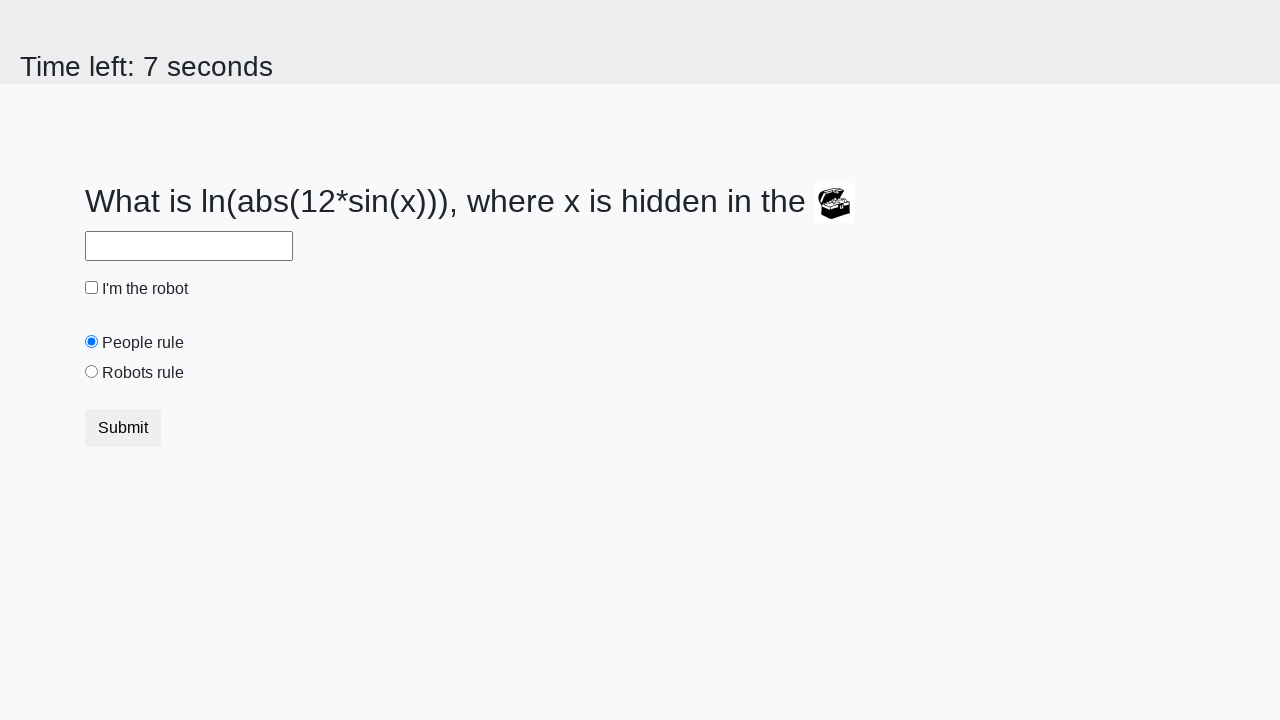